Tests iframe handling by switching to an iframe, clearing and filling form fields (first name and last name), then submitting the form

Starting URL: https://www.w3schools.com/html/tryit.asp?filename=tryhtml_form_submit

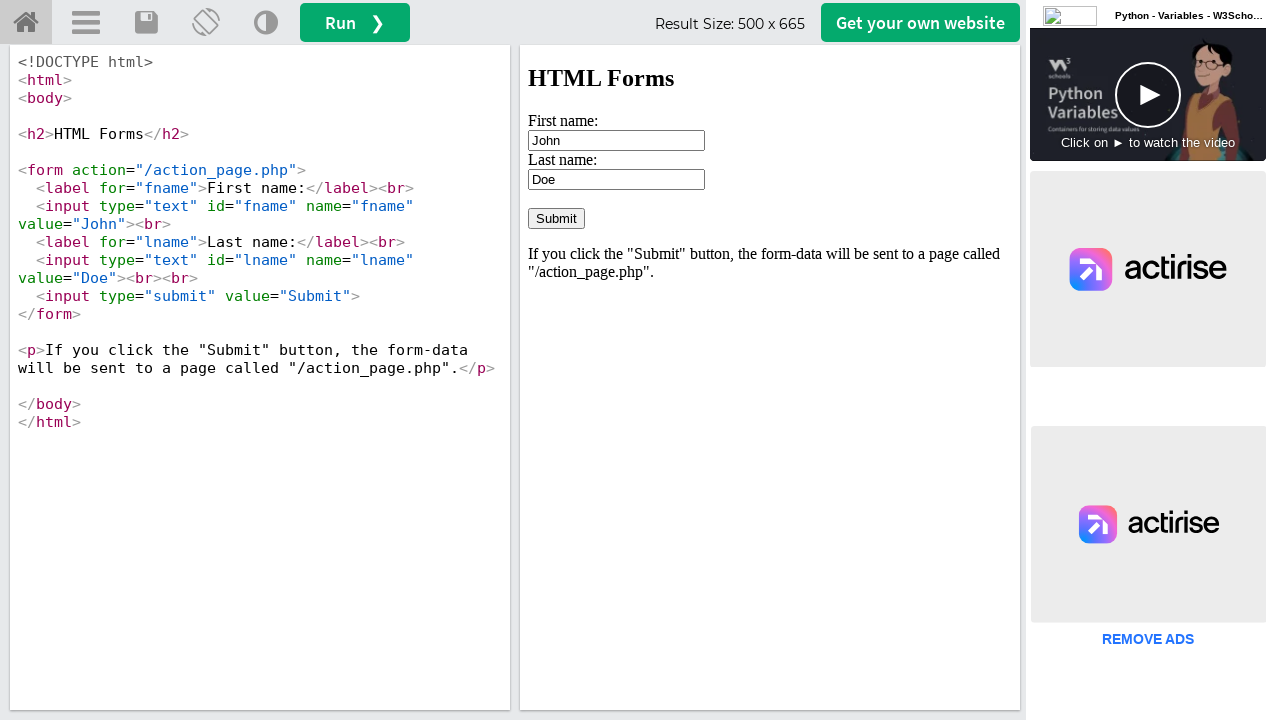

Located iframe with id 'iframeResult'
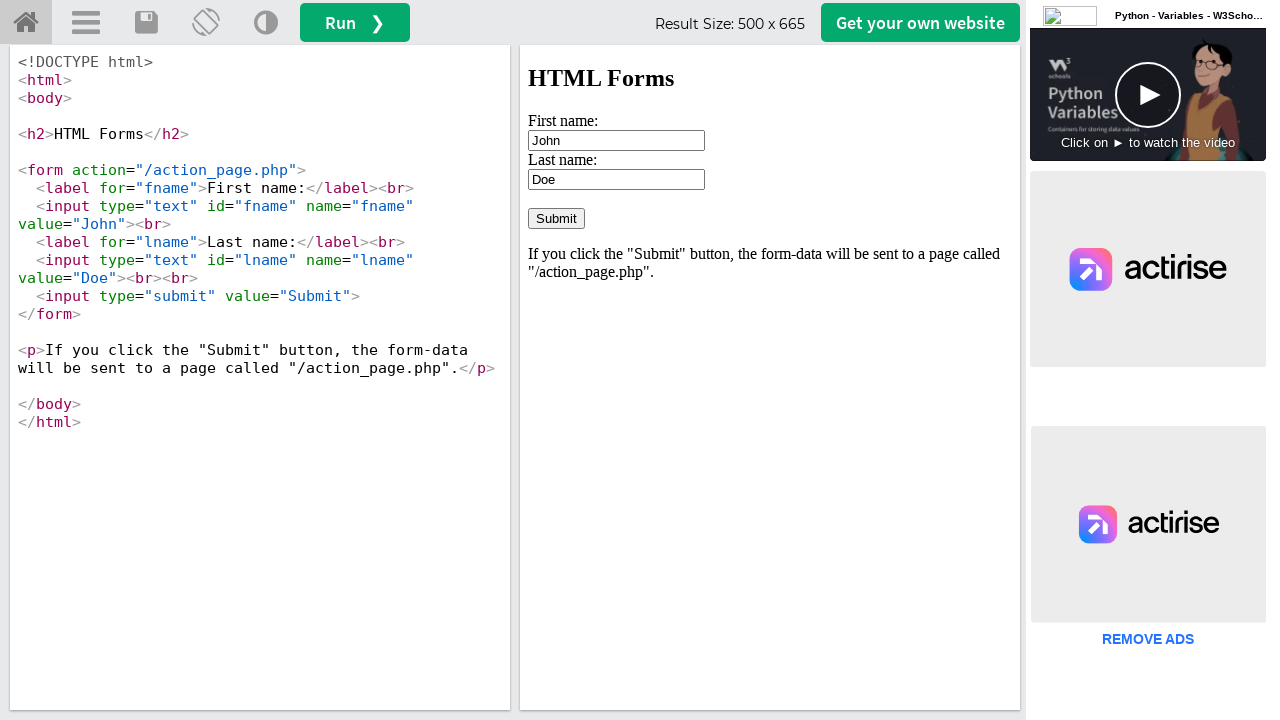

Cleared first name field on #iframeResult >> internal:control=enter-frame >> #fname
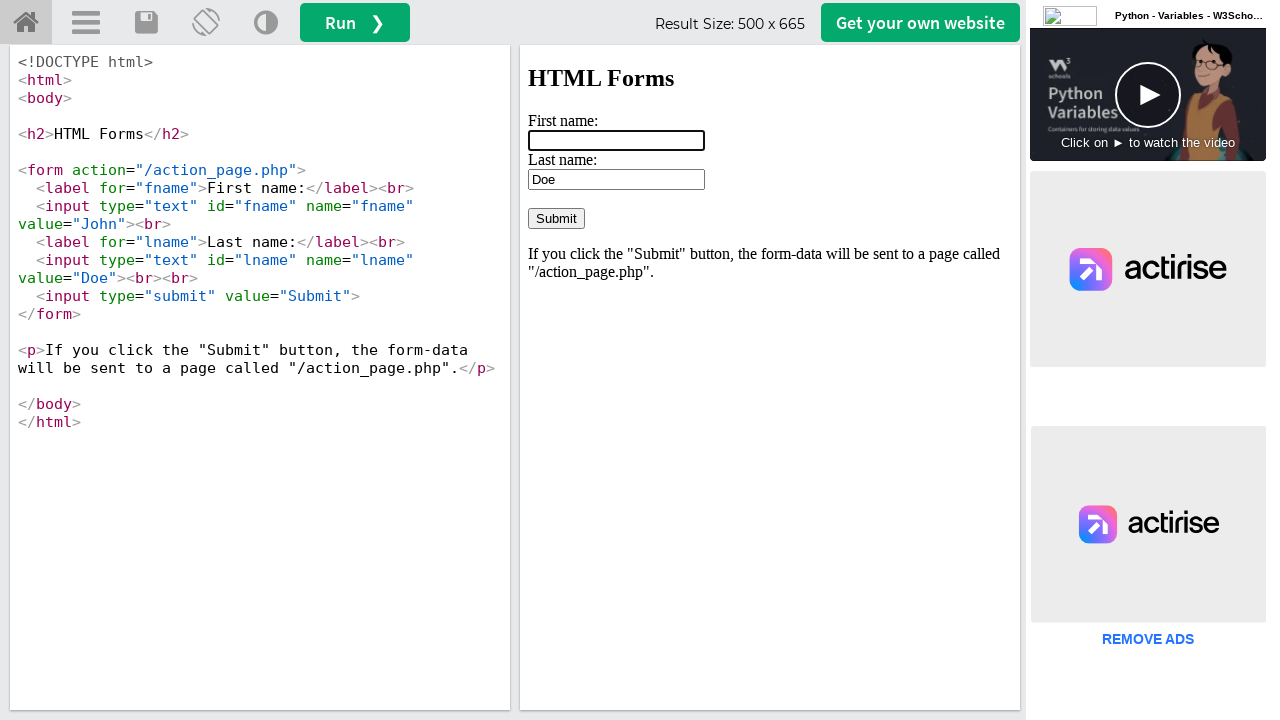

Filled first name field with 'atchuth' on #iframeResult >> internal:control=enter-frame >> #fname
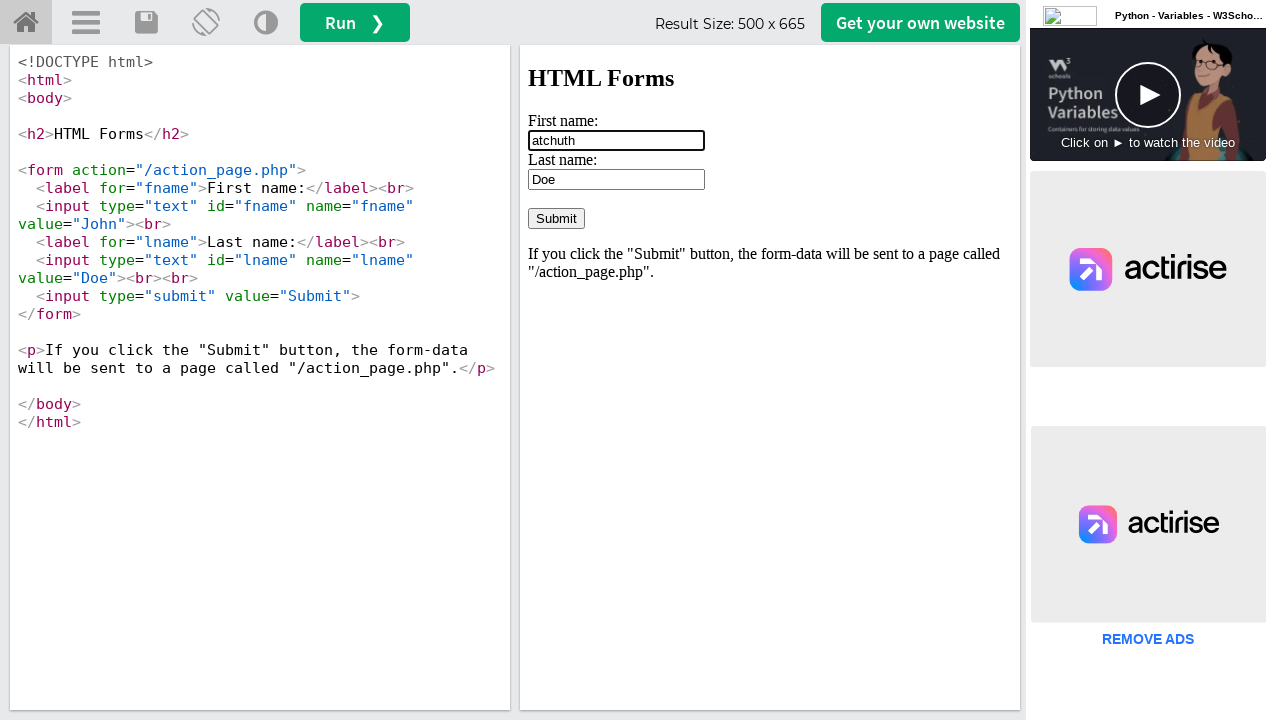

Cleared last name field on #iframeResult >> internal:control=enter-frame >> #lname
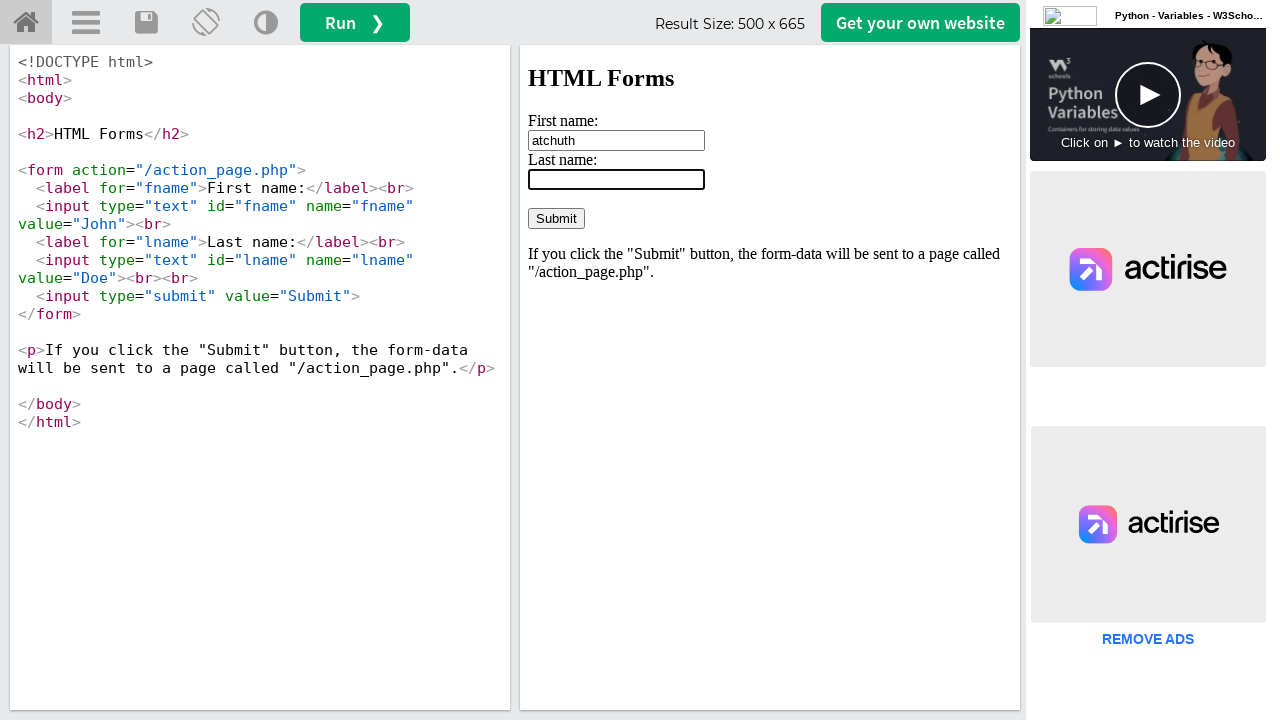

Filled last name field with 'MATTA' on #iframeResult >> internal:control=enter-frame >> #lname
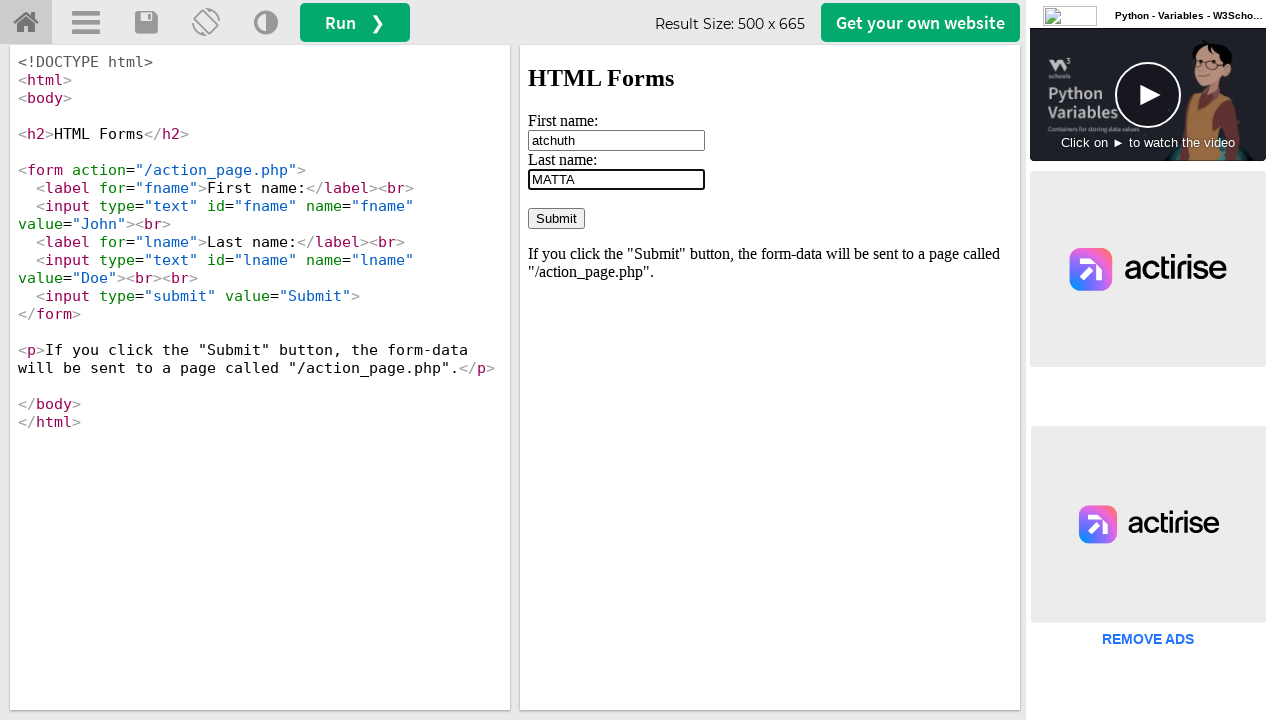

Clicked submit button to submit the form at (556, 218) on #iframeResult >> internal:control=enter-frame >> input[type='submit']
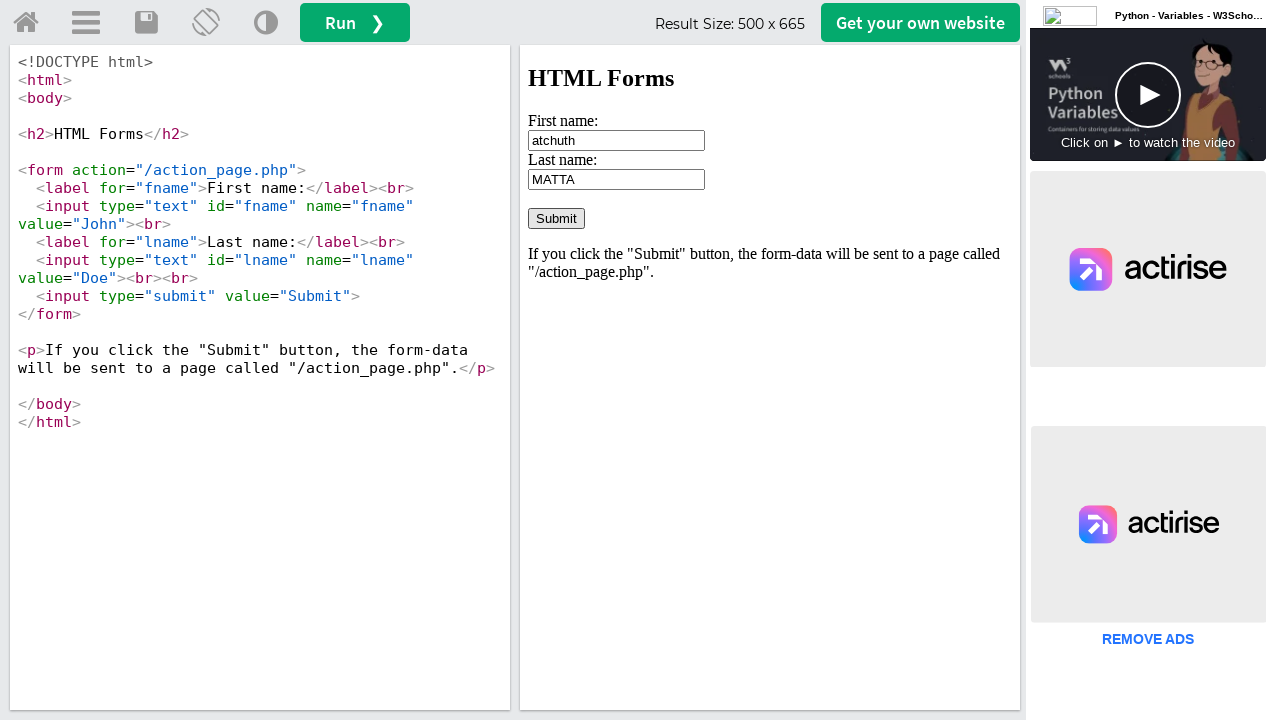

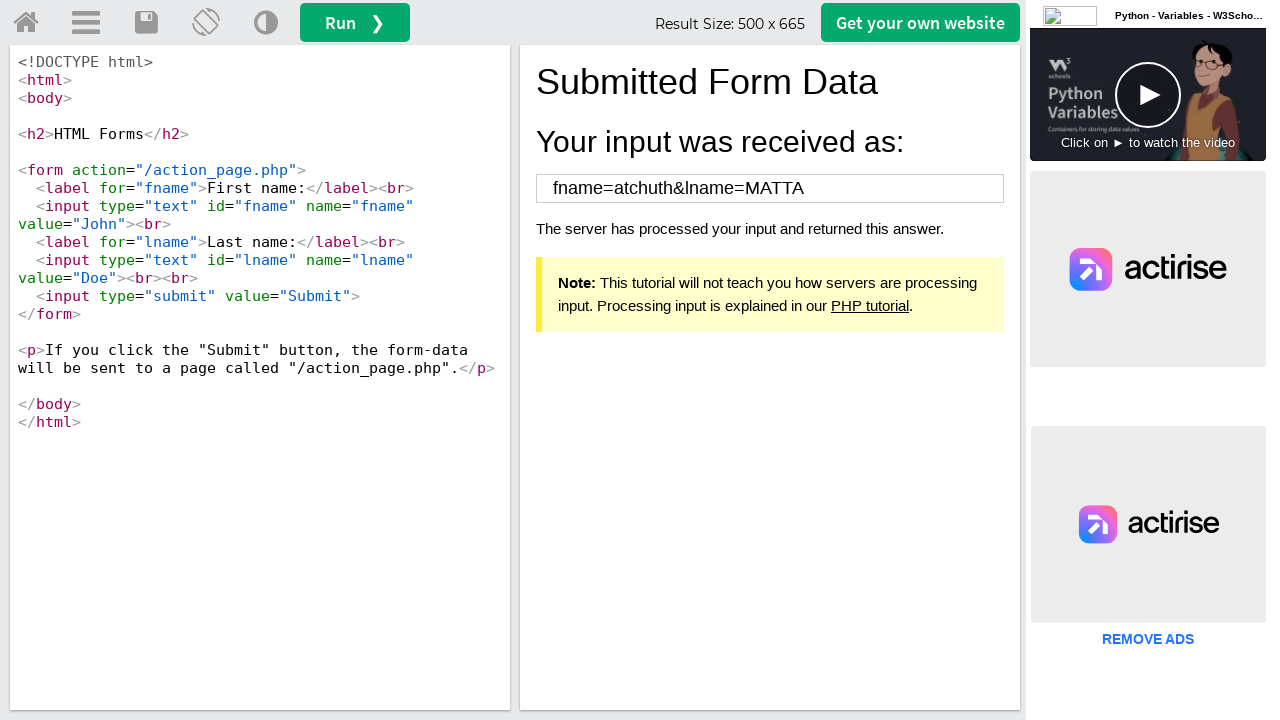